Tests handling of multiple browser windows by clicking a button that opens a new window and switching between windows

Starting URL: http://demo.automationtesting.in/Windows.html

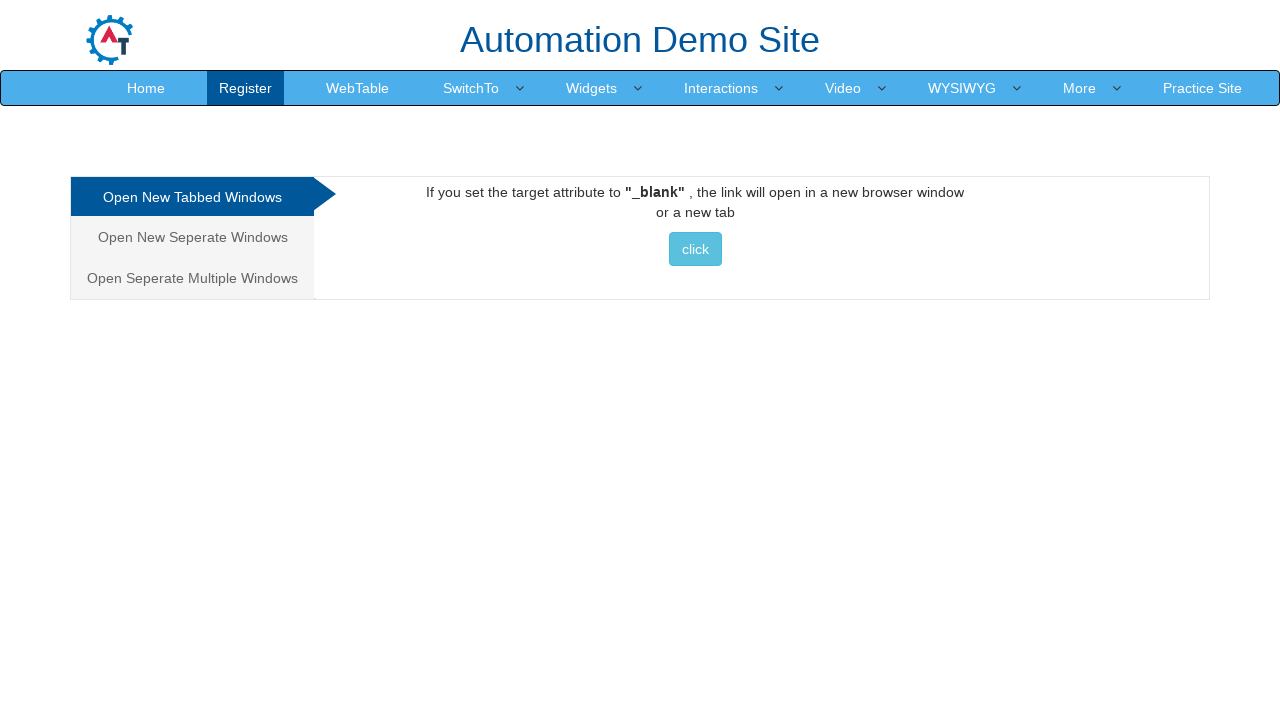

Clicked button to open new window at (695, 249) on text=click
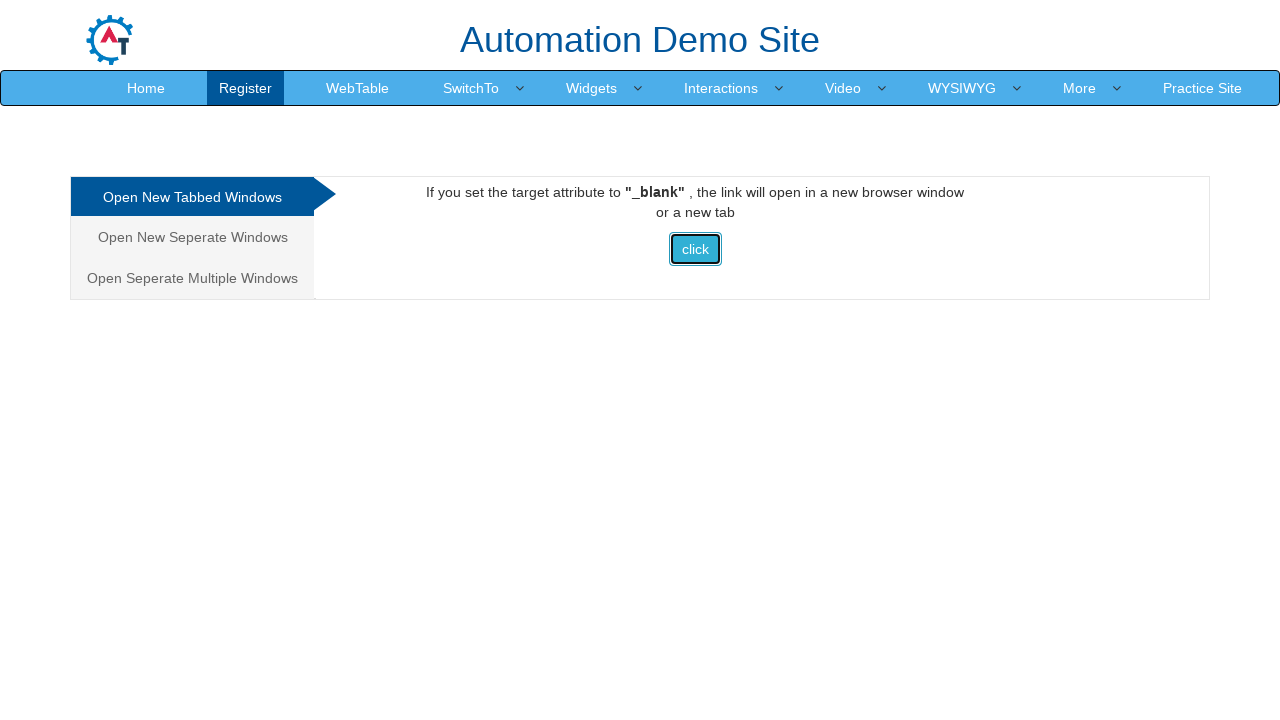

Captured new window/page object
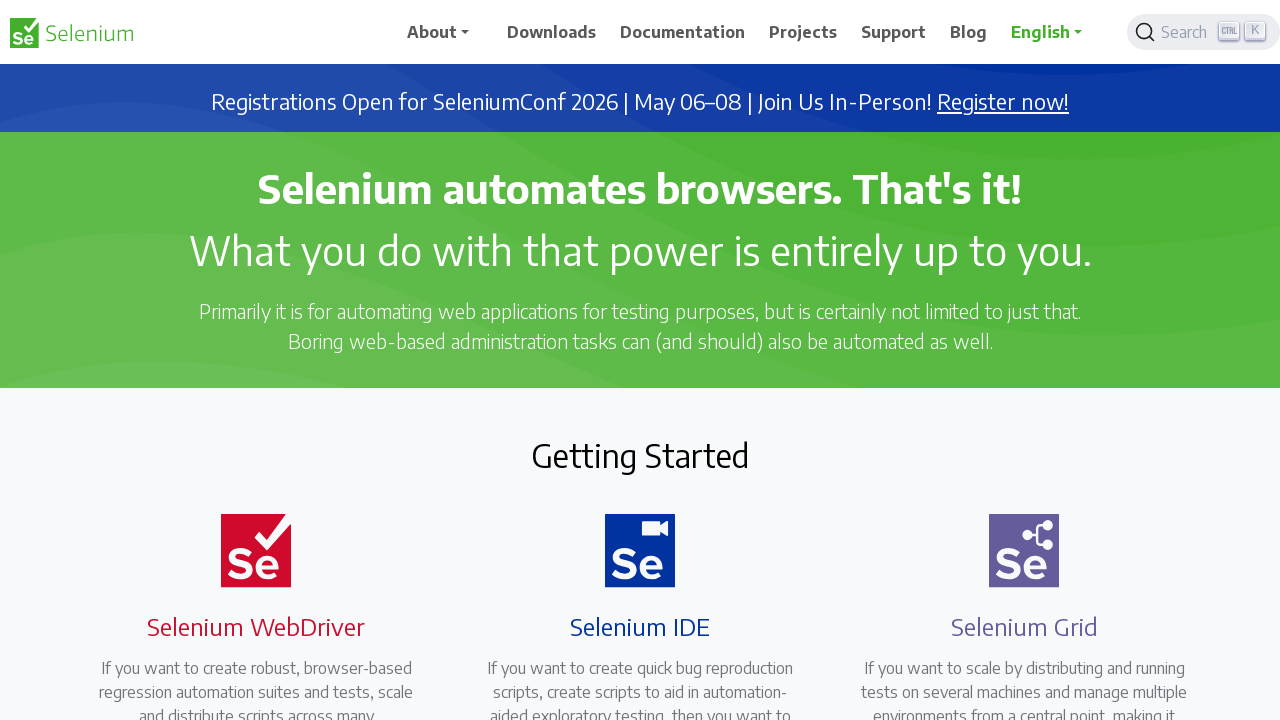

New window fully loaded
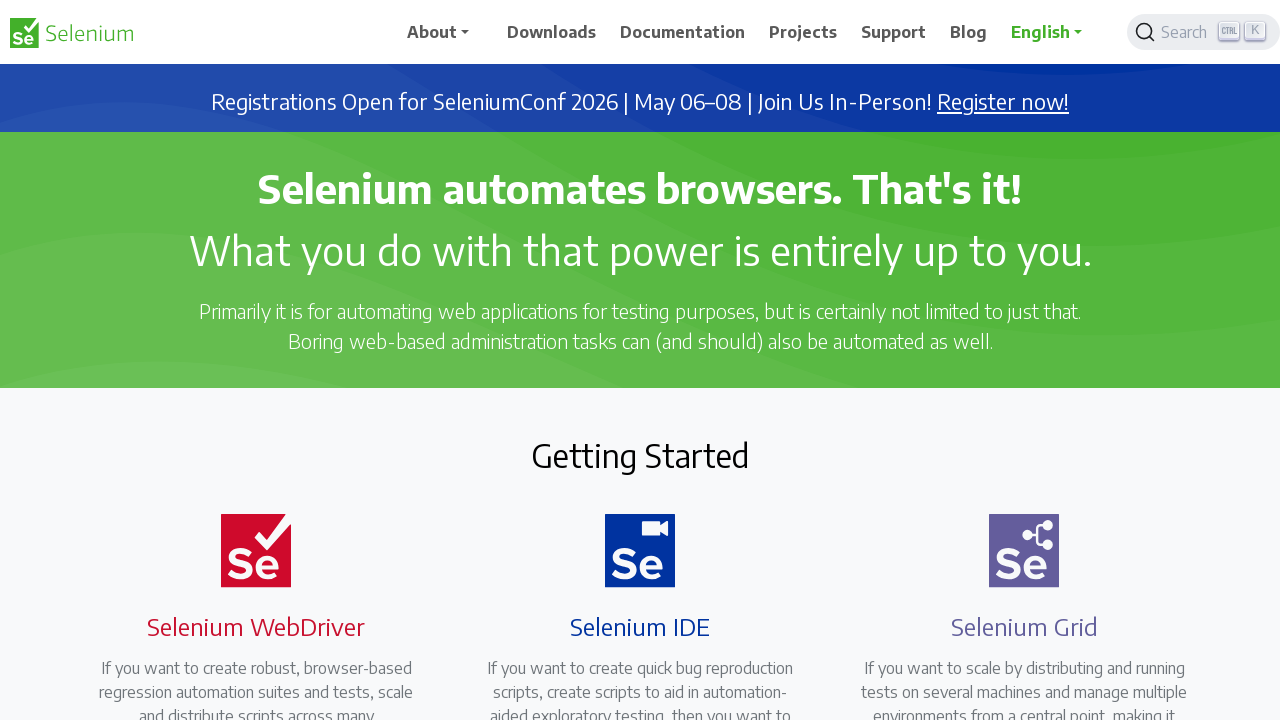

Retrieved original window title: Frames & windows
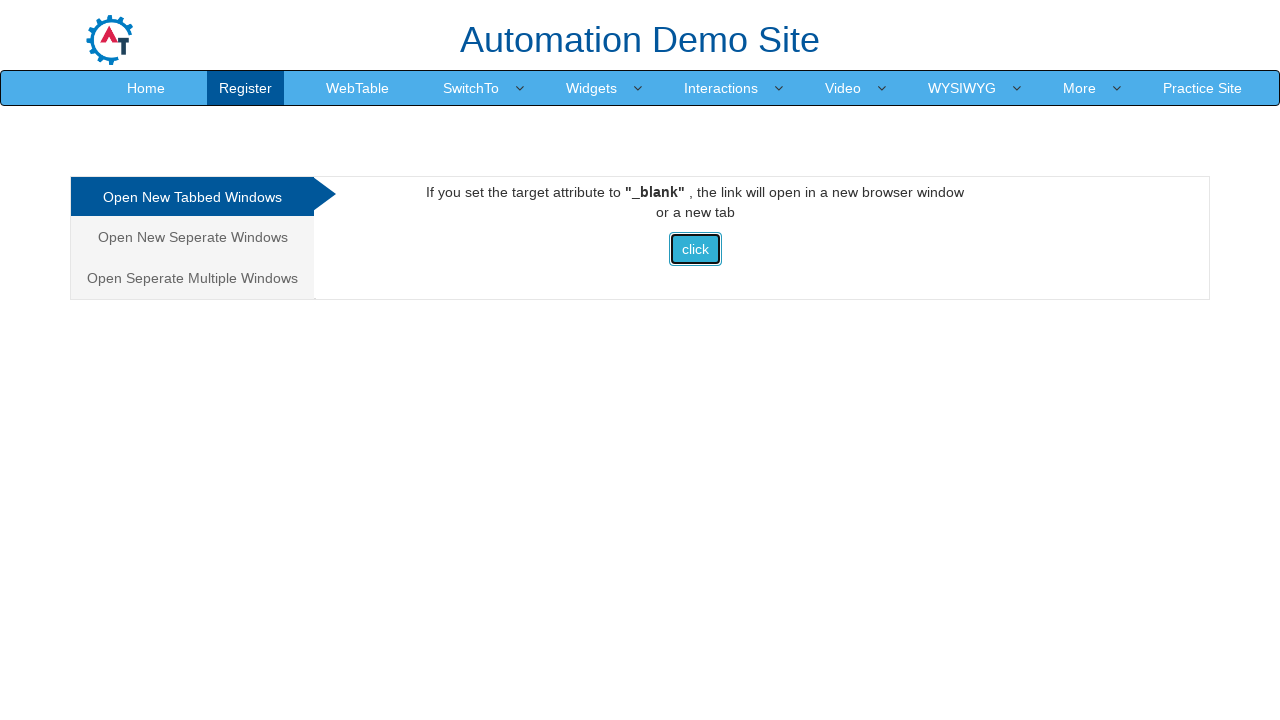

Retrieved new window title: Selenium
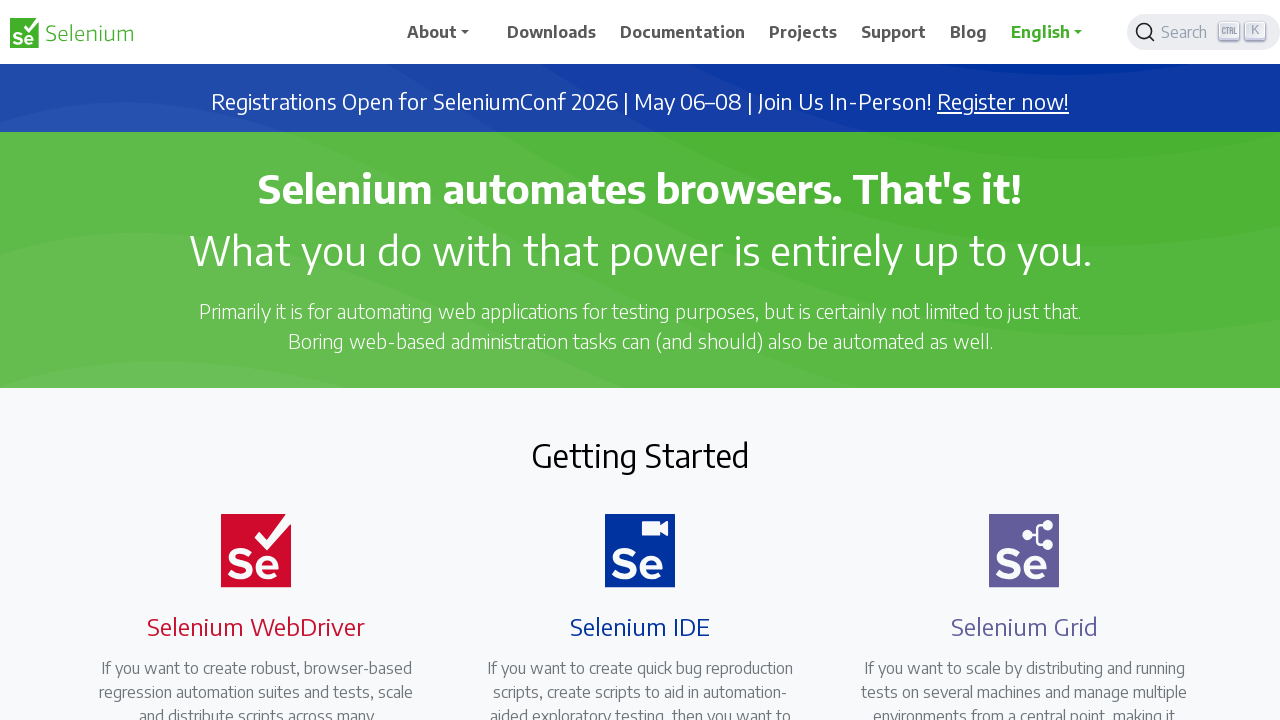

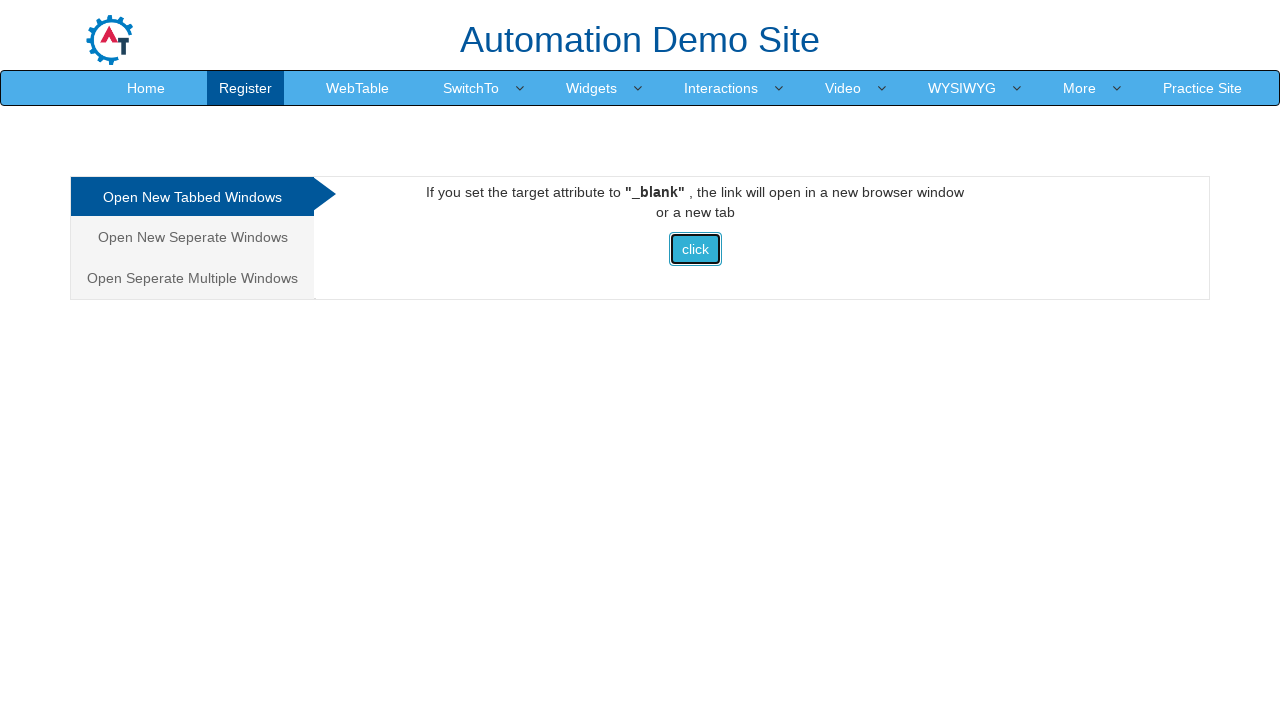